Tests double-click functionality on a clickable element

Starting URL: https://www.selenium.dev/selenium/web/mouse_interaction.html

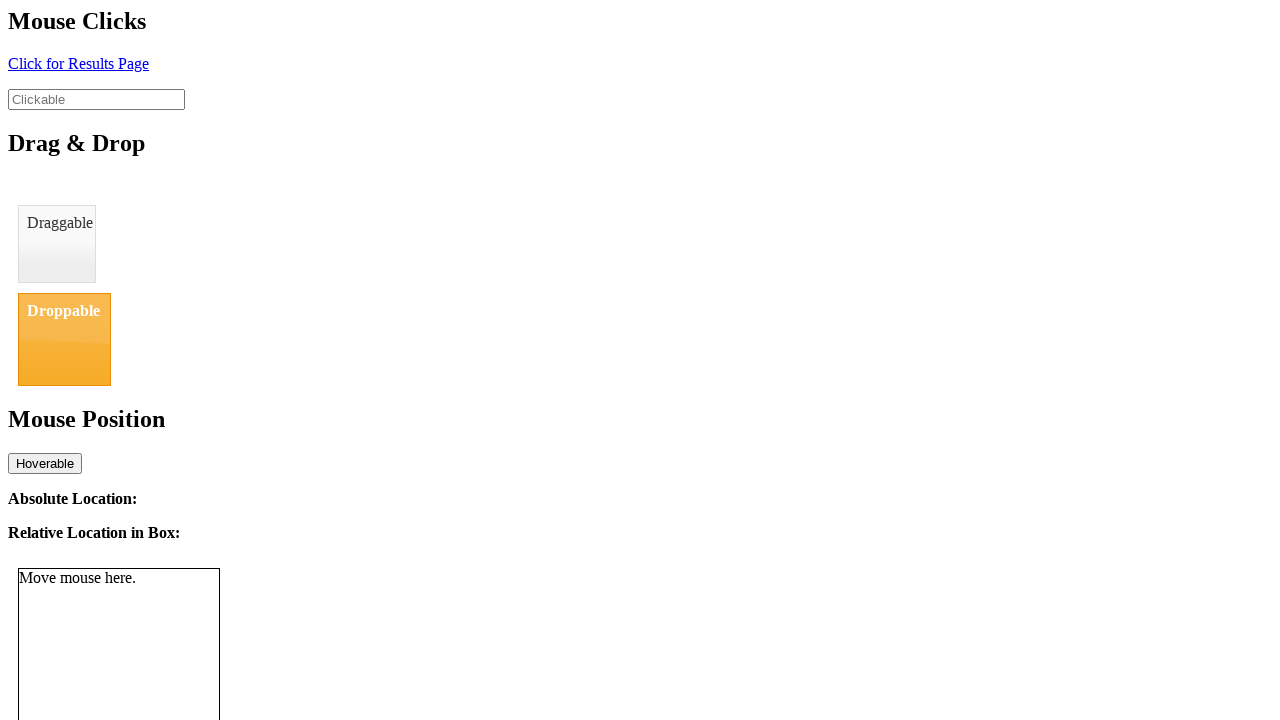

Double-clicked on the clickable element at (96, 99) on #clickable
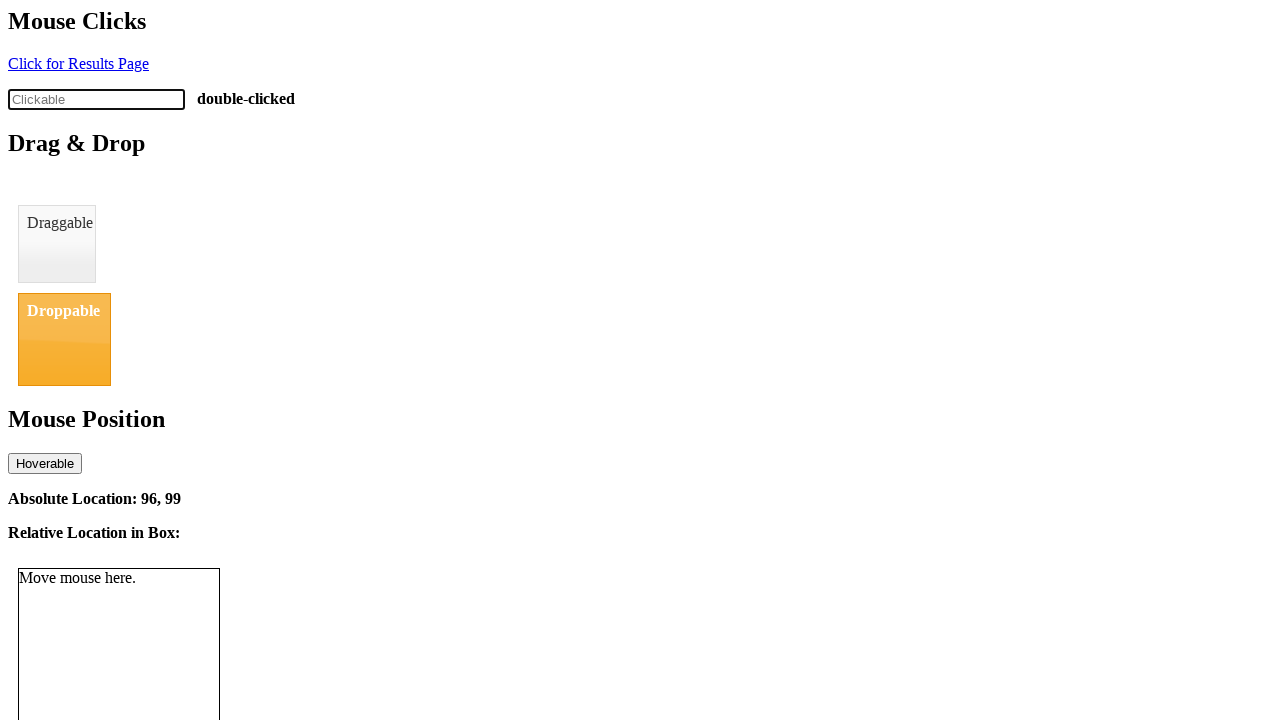

Verified that click status changed to 'double-clicked'
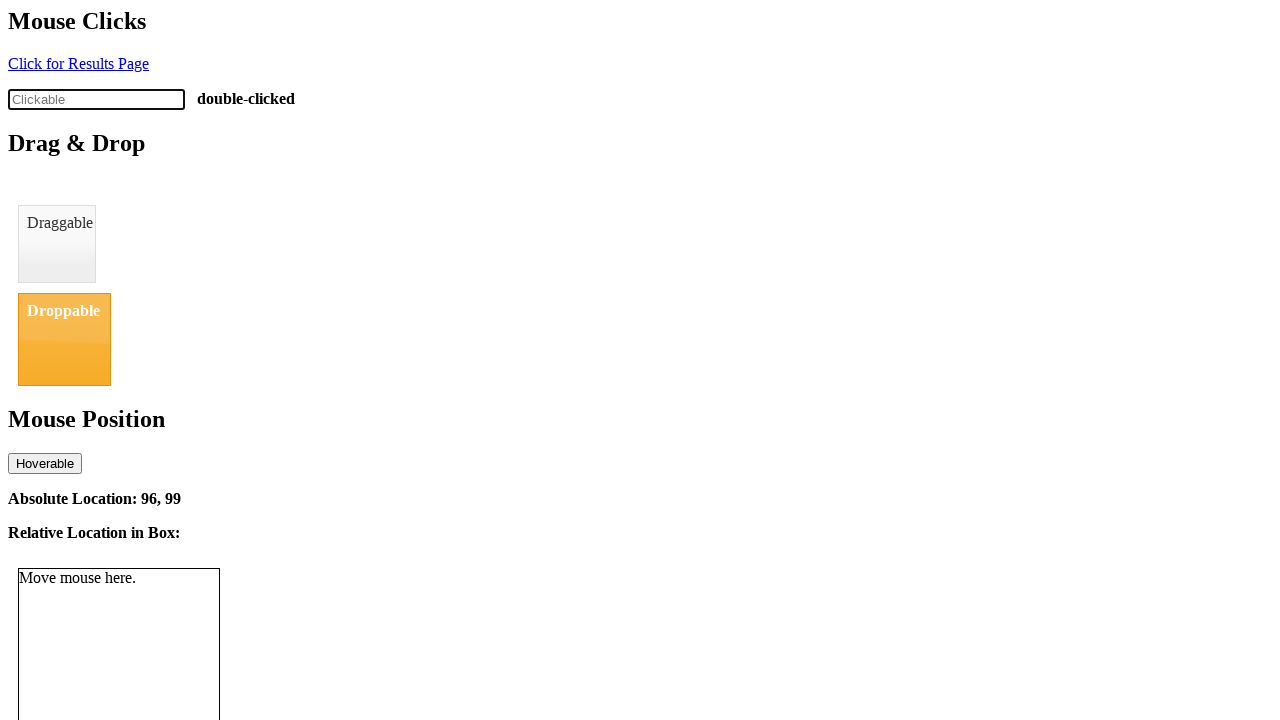

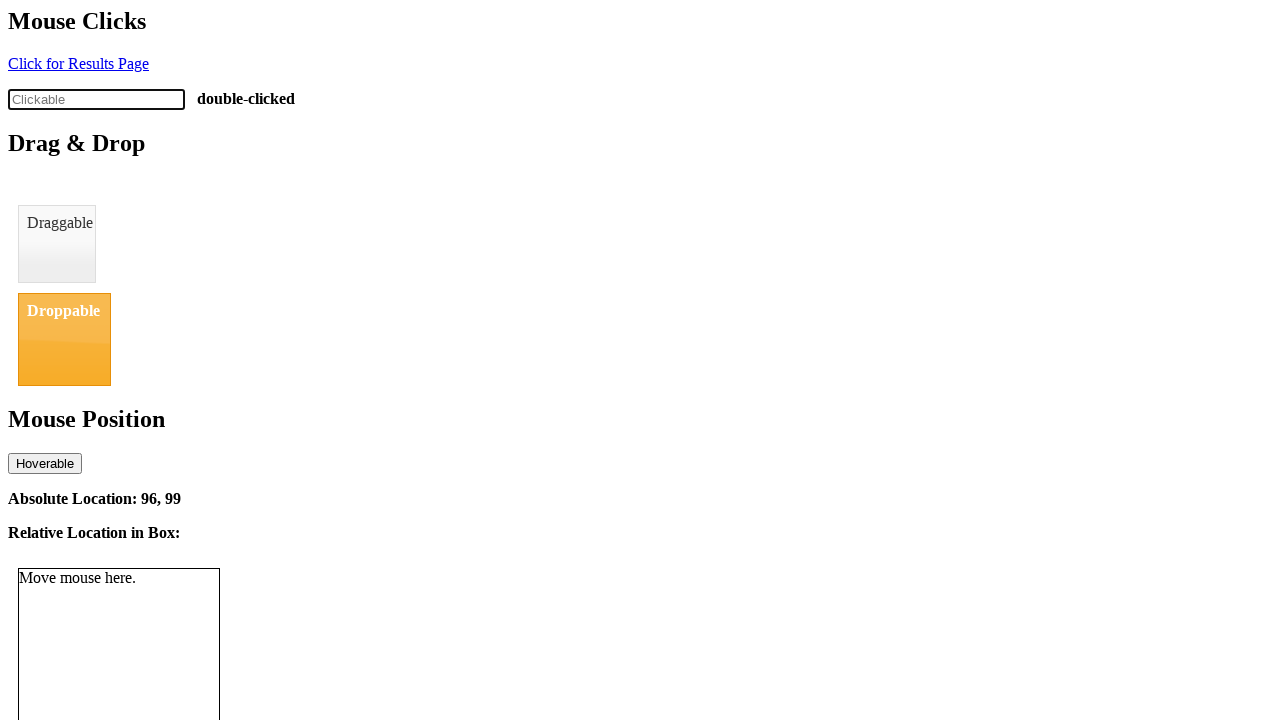